Navigates to Singapore Airlines booking page and adjusts the browser zoom level to 70% using JavaScript execution

Starting URL: https://www.singaporeair.com/en_UK/in/home#/book/bookflight

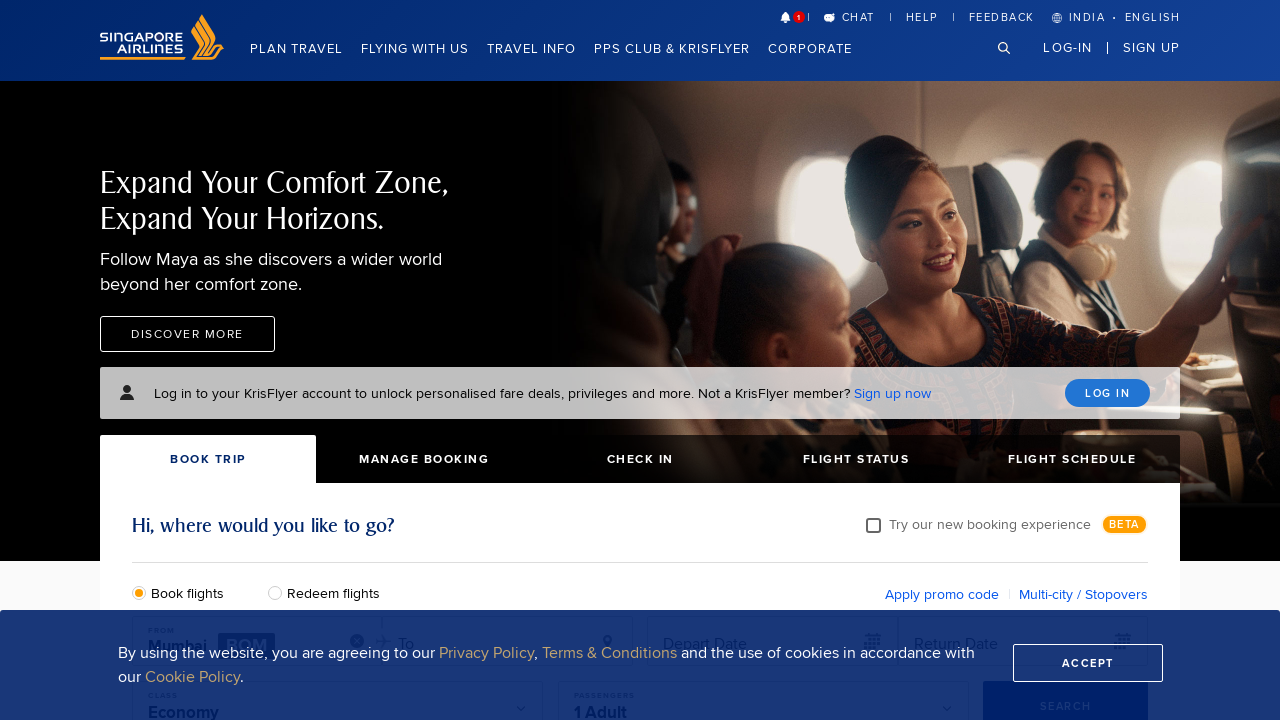

Navigated to Singapore Airlines booking page
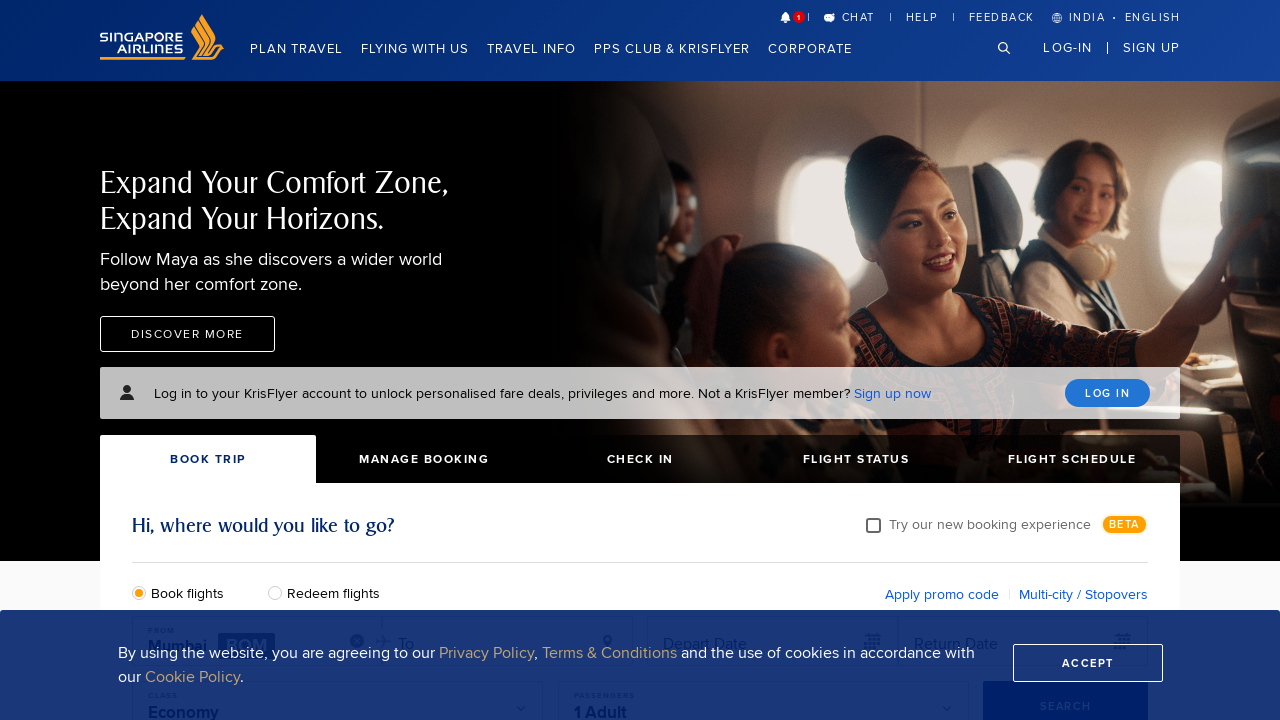

Set browser zoom level to 70% using JavaScript
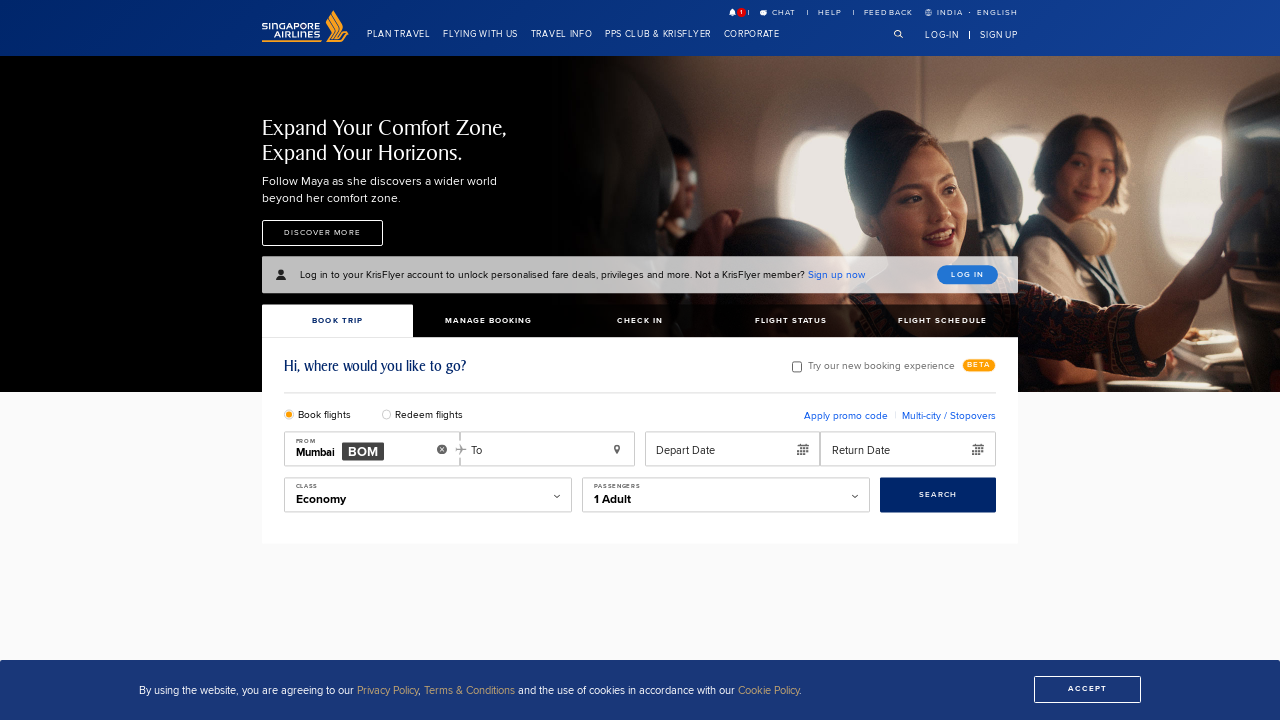

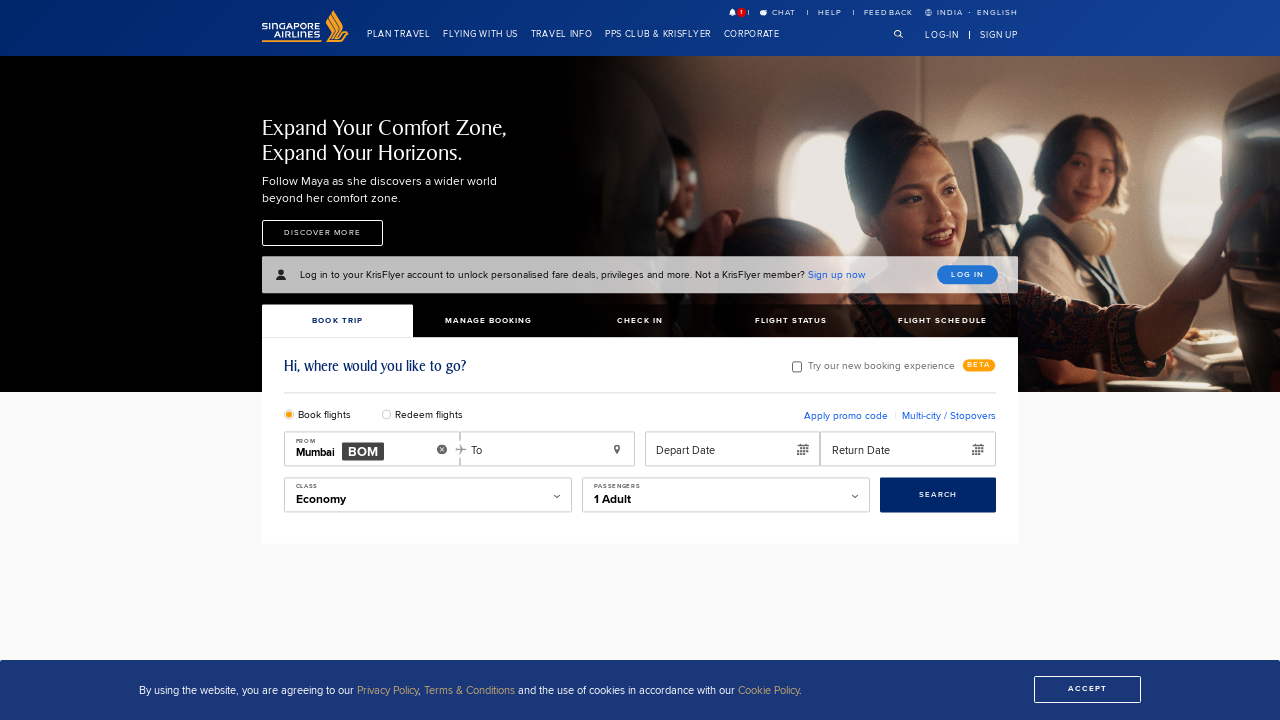